Tests clicking a radio button on an automation practice page by selecting the first radio option.

Starting URL: https://rahulshettyacademy.com/AutomationPractice/

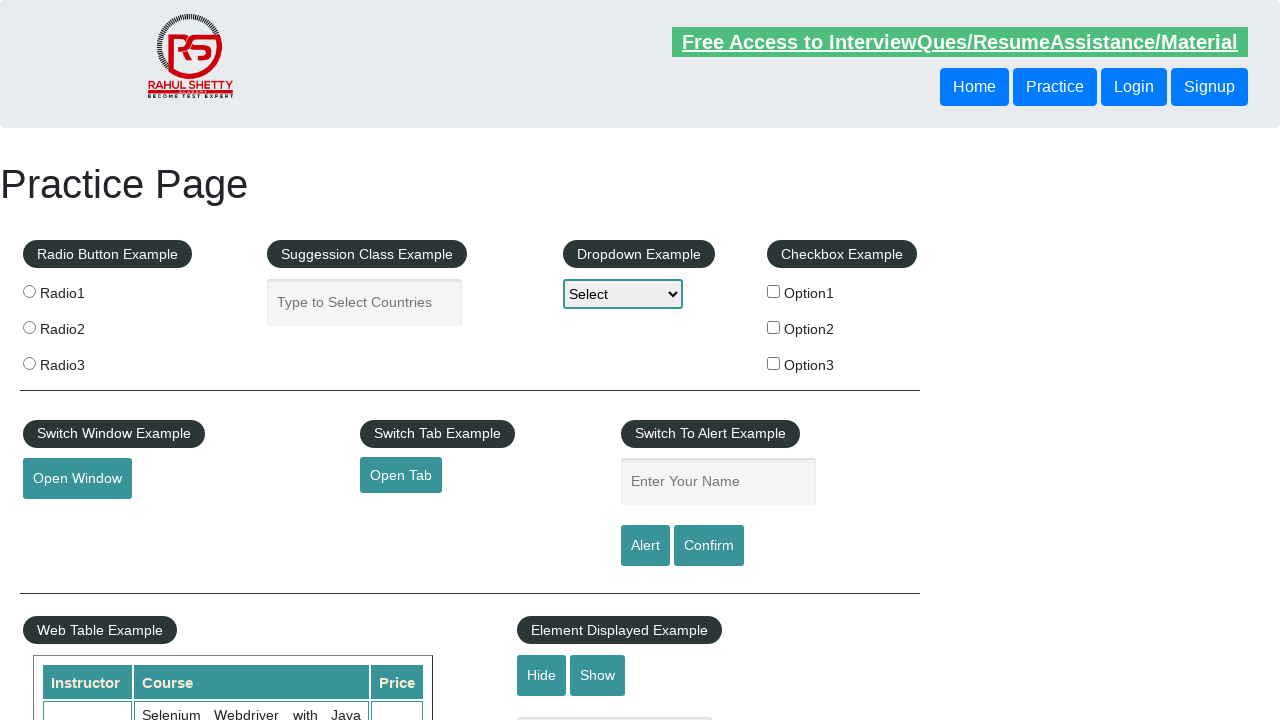

Clicked the first radio button option (radio1) at (29, 291) on input[value='radio1']
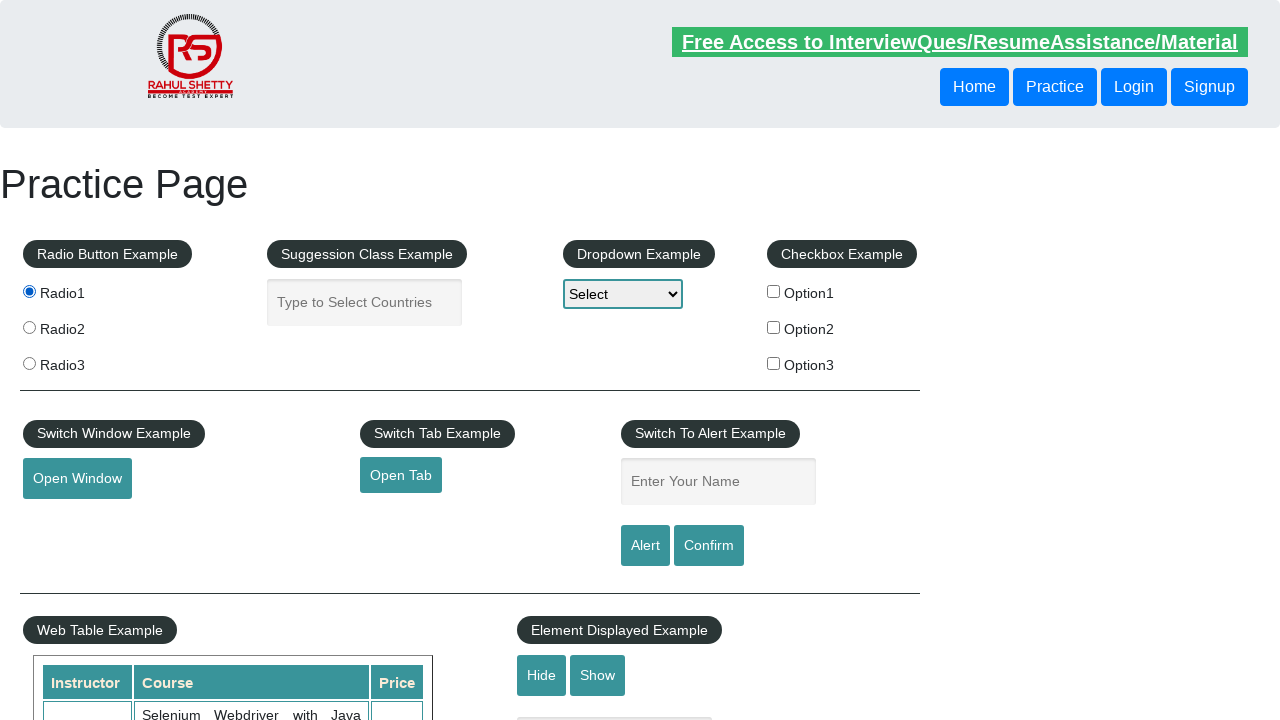

Waited 1 second for radio button action to complete
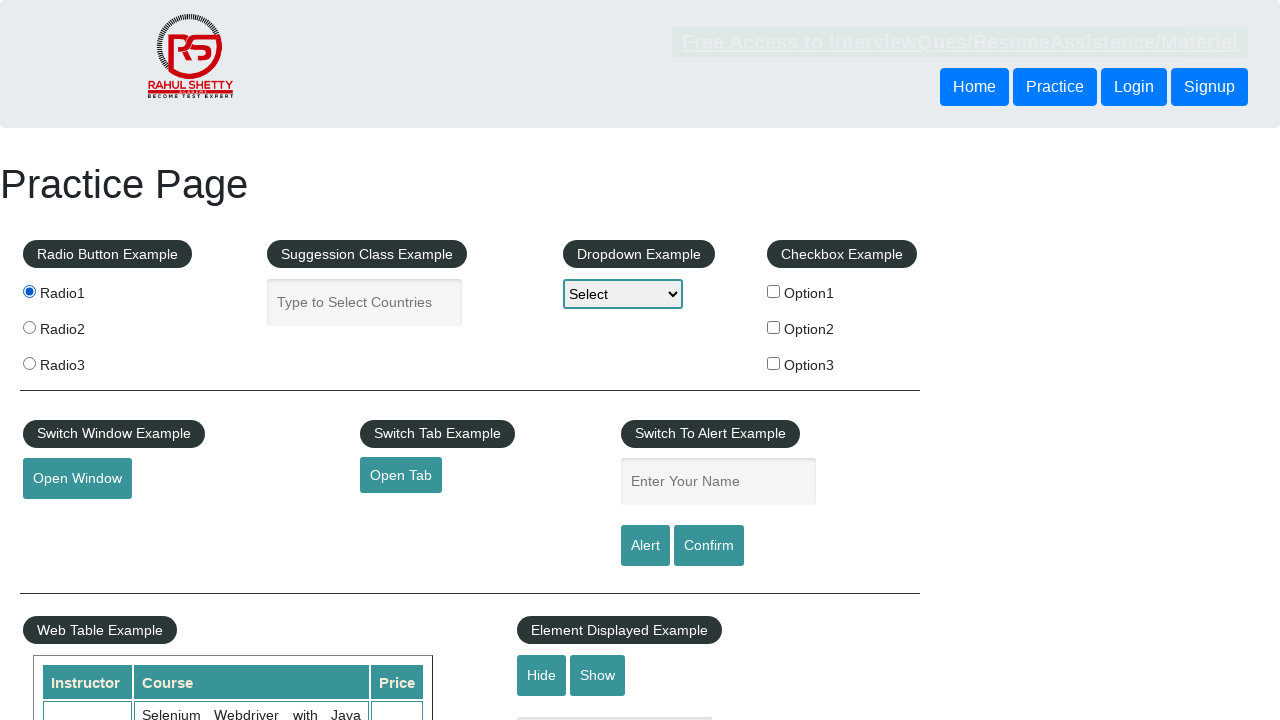

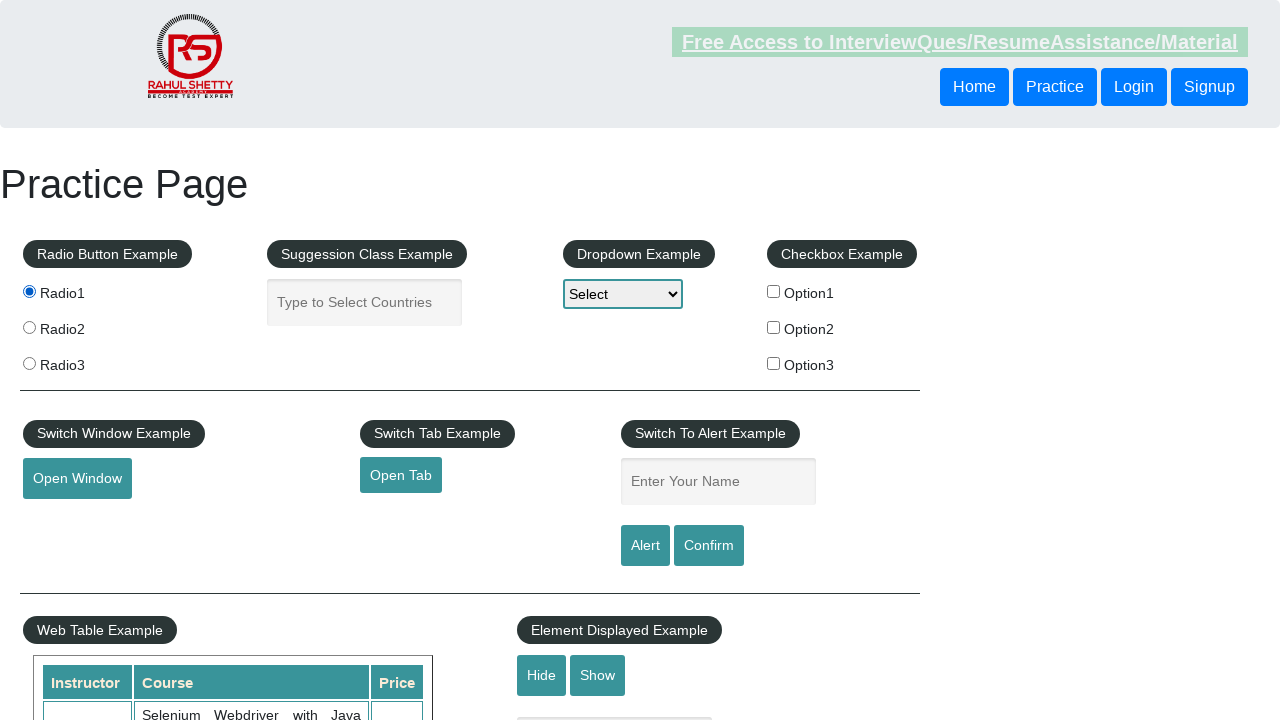